Tests that Clear completed button is hidden when no items are completed

Starting URL: https://demo.playwright.dev/todomvc

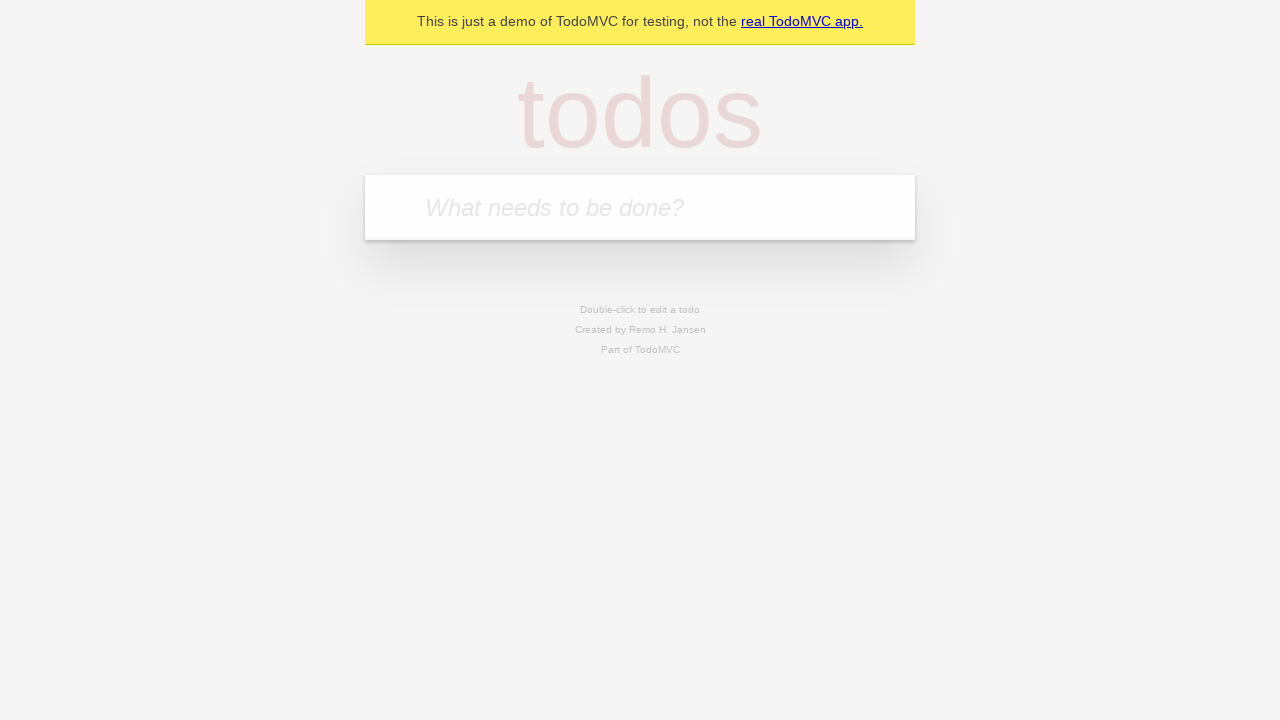

Located the 'What needs to be done?' input field
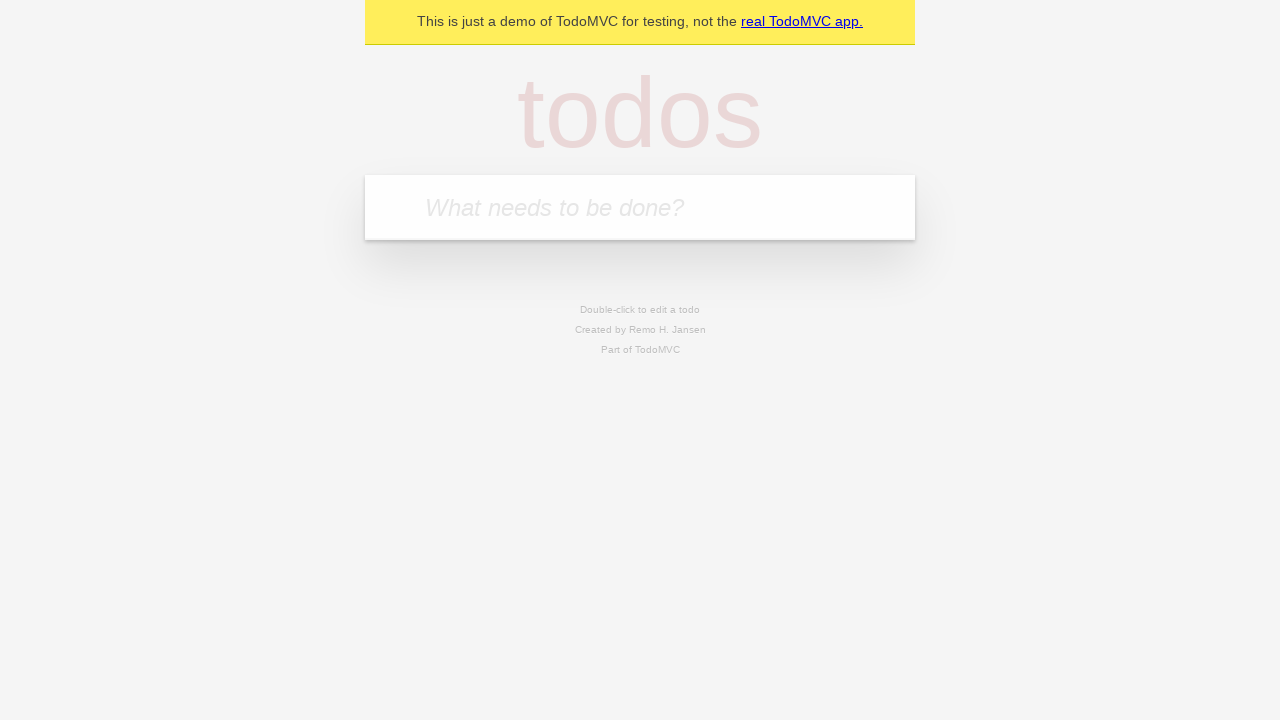

Filled todo input with 'buy some cheese' on internal:attr=[placeholder="What needs to be done?"i]
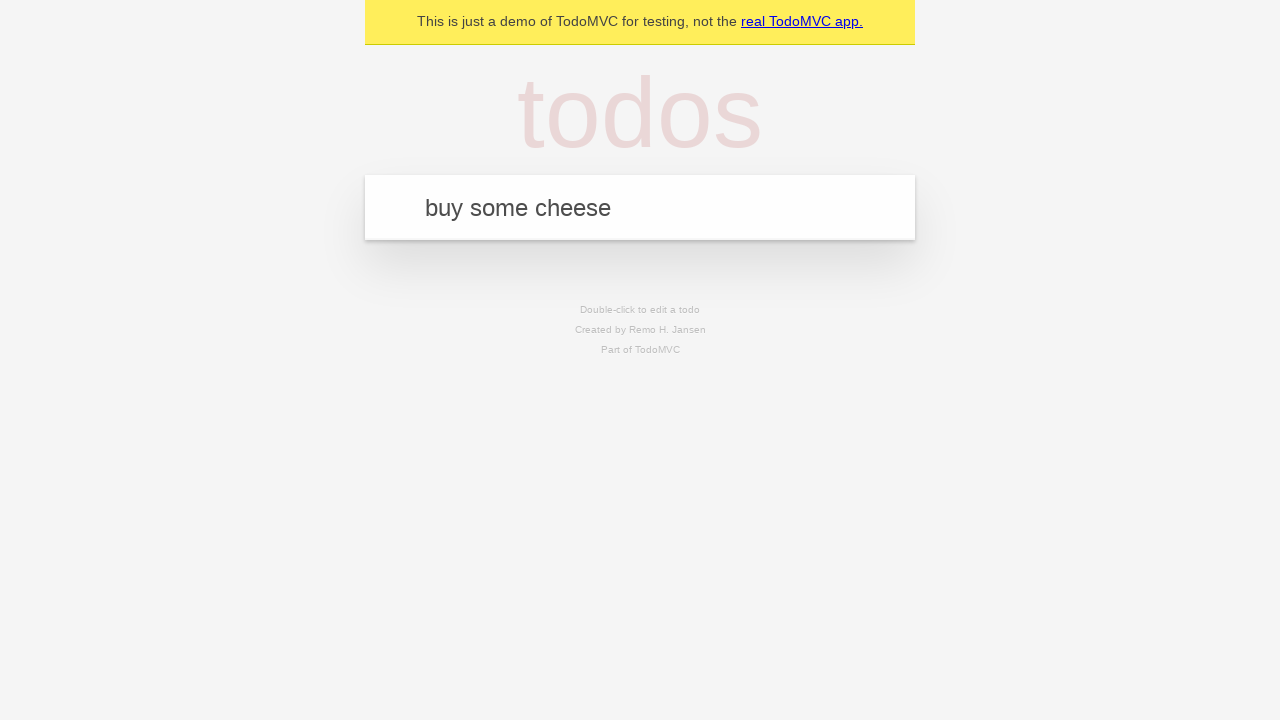

Pressed Enter to add todo 'buy some cheese' on internal:attr=[placeholder="What needs to be done?"i]
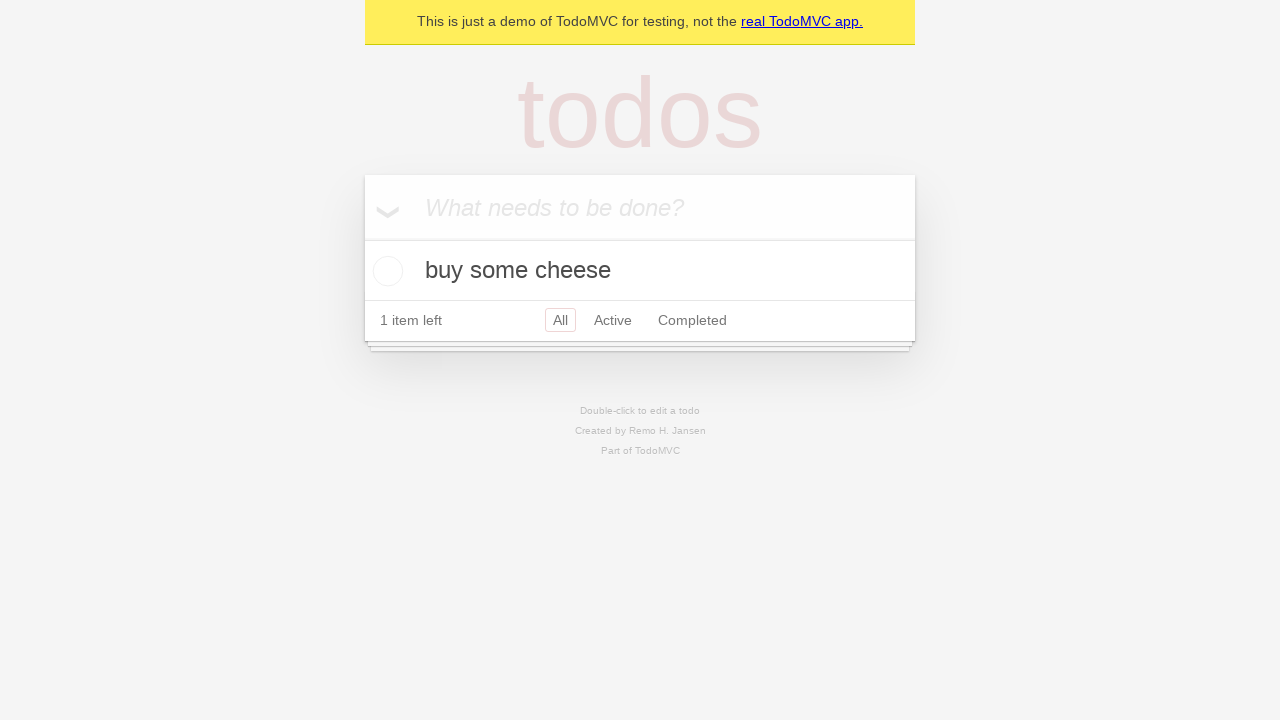

Filled todo input with 'feed the cat' on internal:attr=[placeholder="What needs to be done?"i]
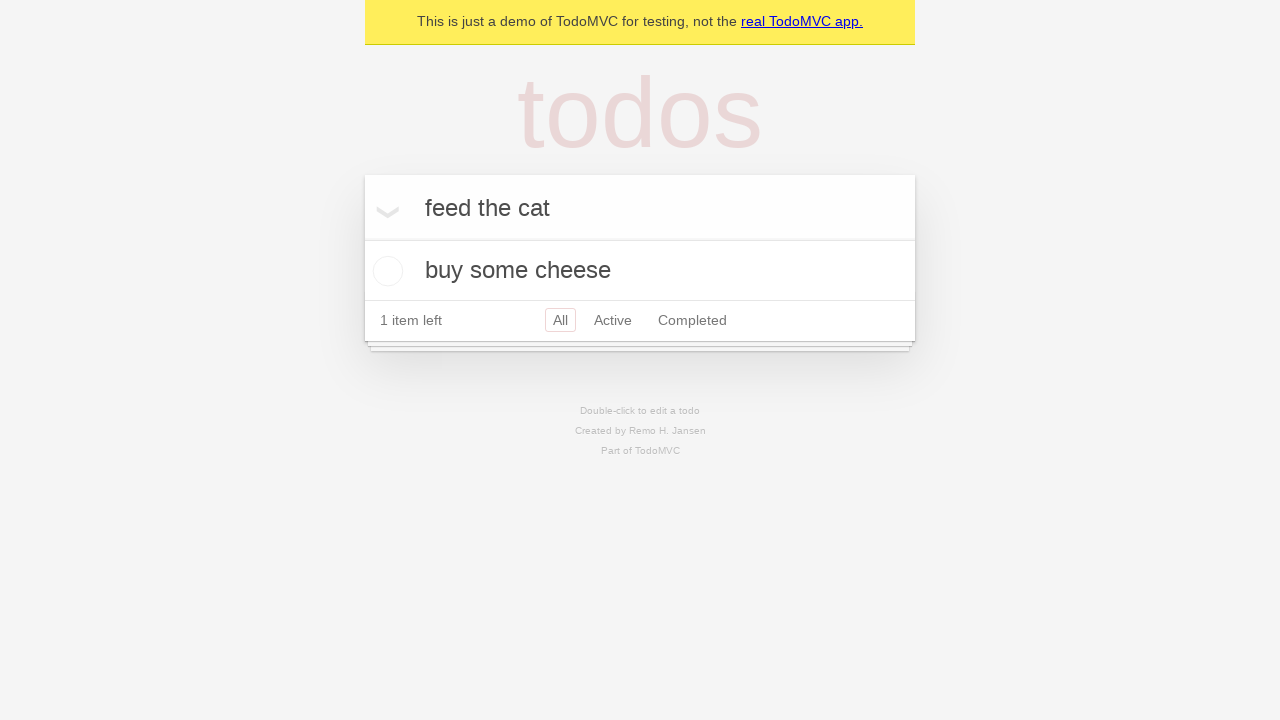

Pressed Enter to add todo 'feed the cat' on internal:attr=[placeholder="What needs to be done?"i]
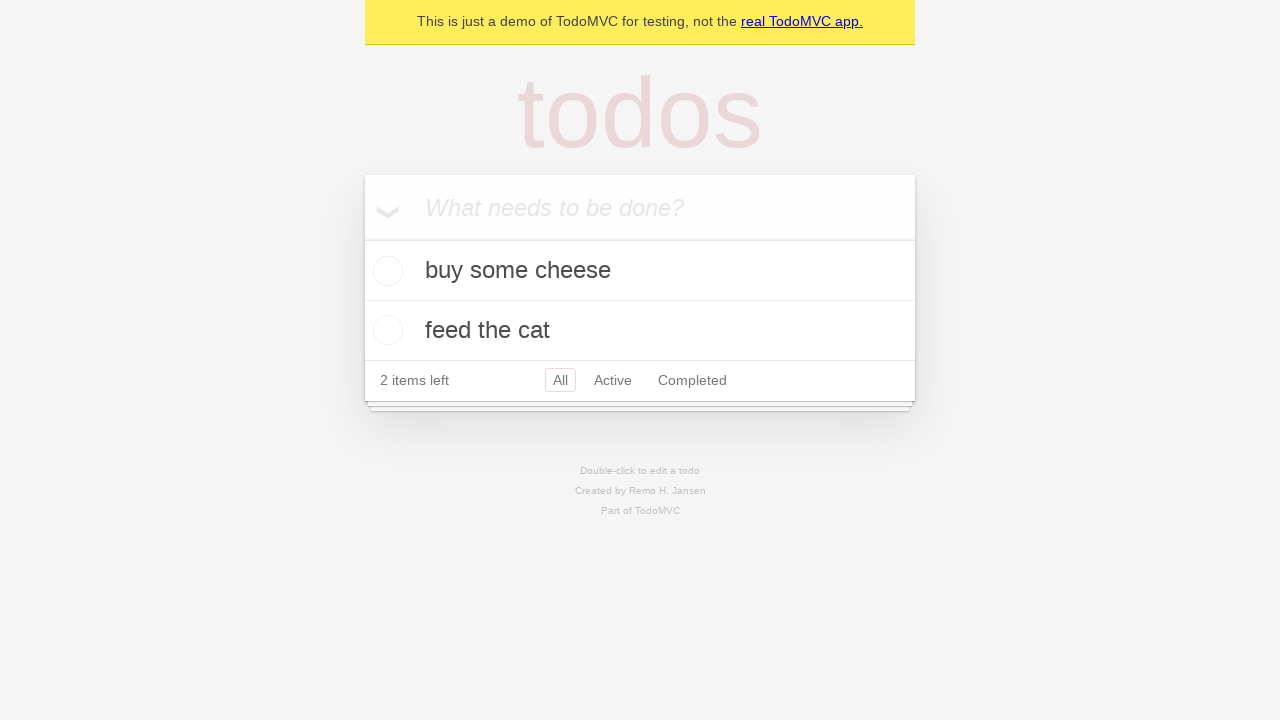

Filled todo input with 'book a doctors appointment' on internal:attr=[placeholder="What needs to be done?"i]
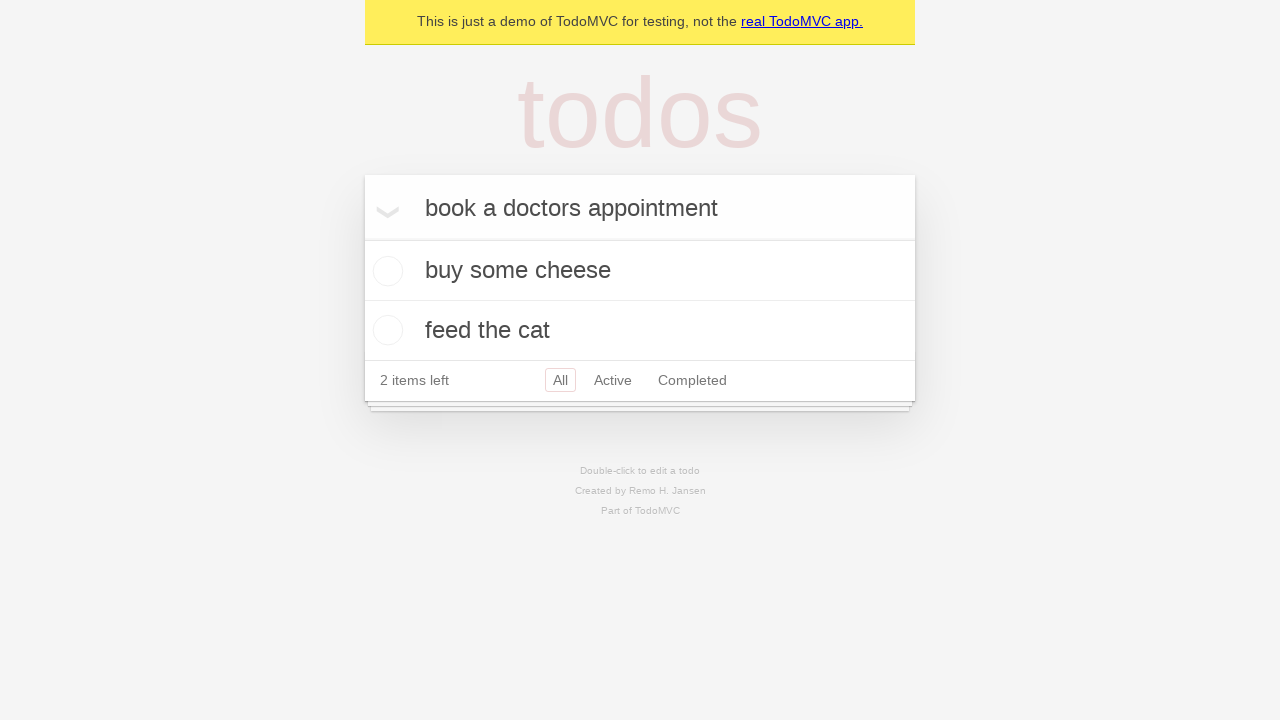

Pressed Enter to add todo 'book a doctors appointment' on internal:attr=[placeholder="What needs to be done?"i]
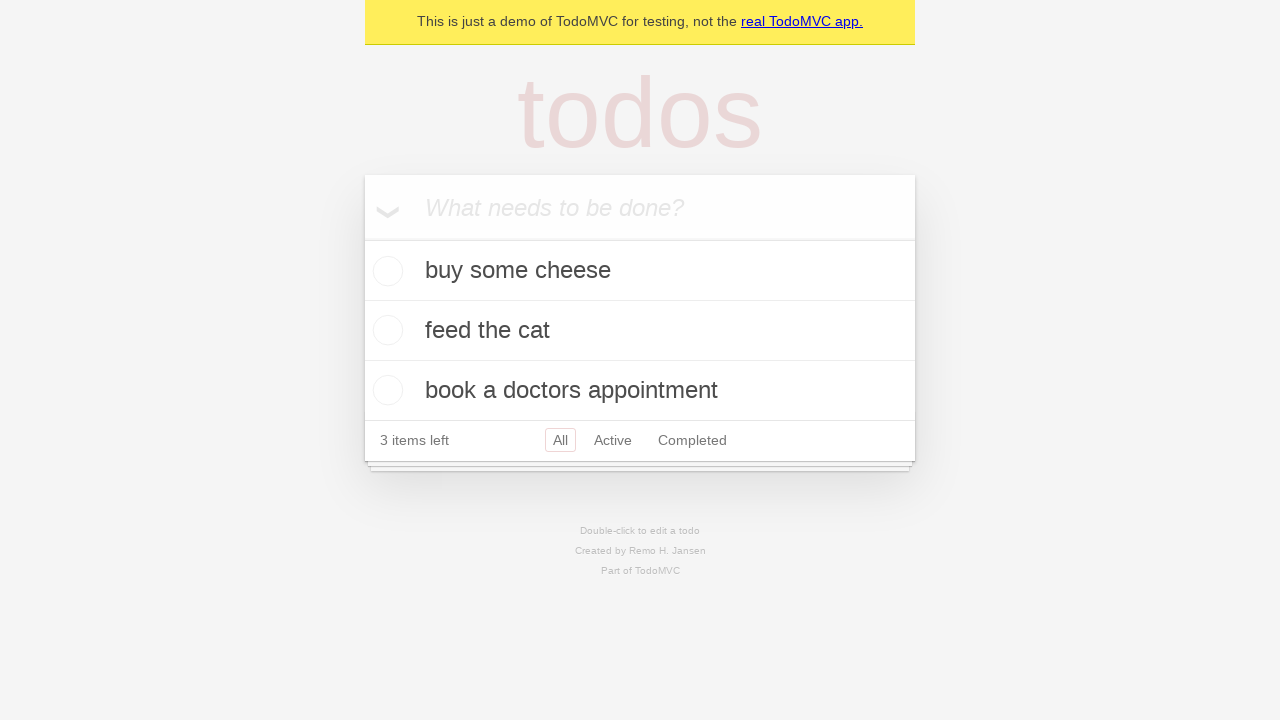

Checked the first todo item as completed at (385, 271) on .todo-list li .toggle >> nth=0
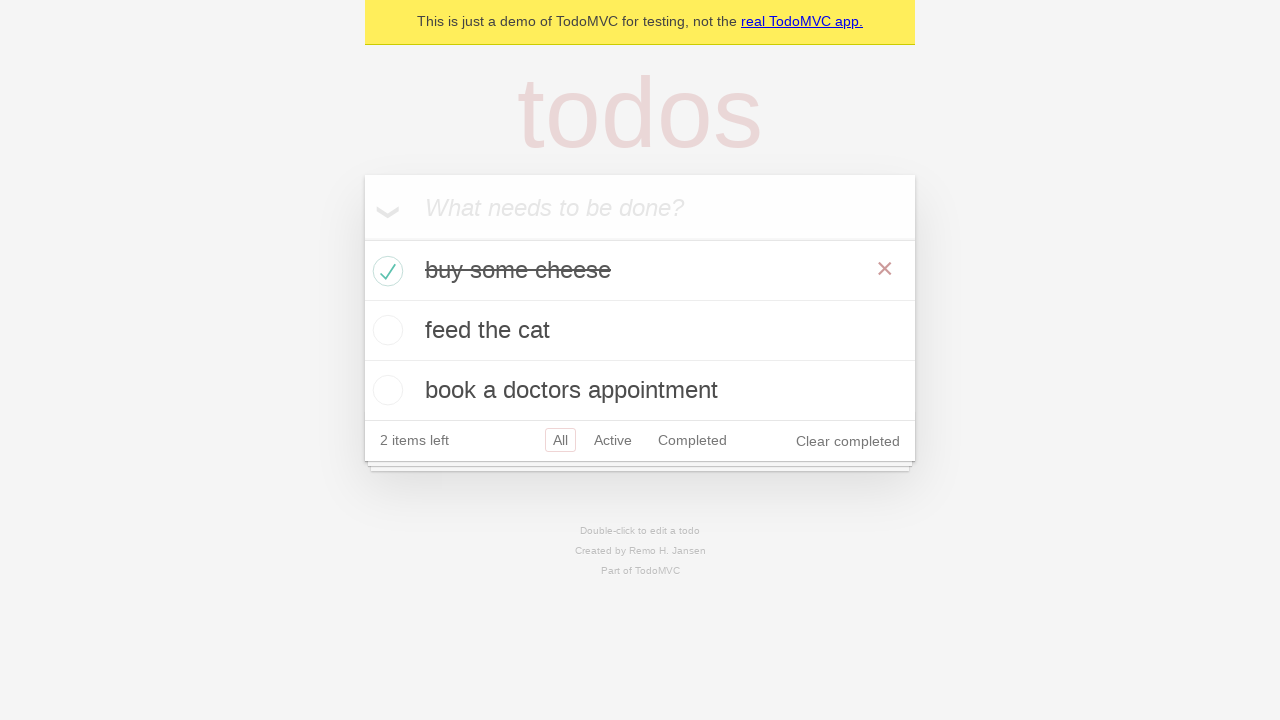

Clicked 'Clear completed' button to remove completed items at (848, 441) on internal:role=button[name="Clear completed"i]
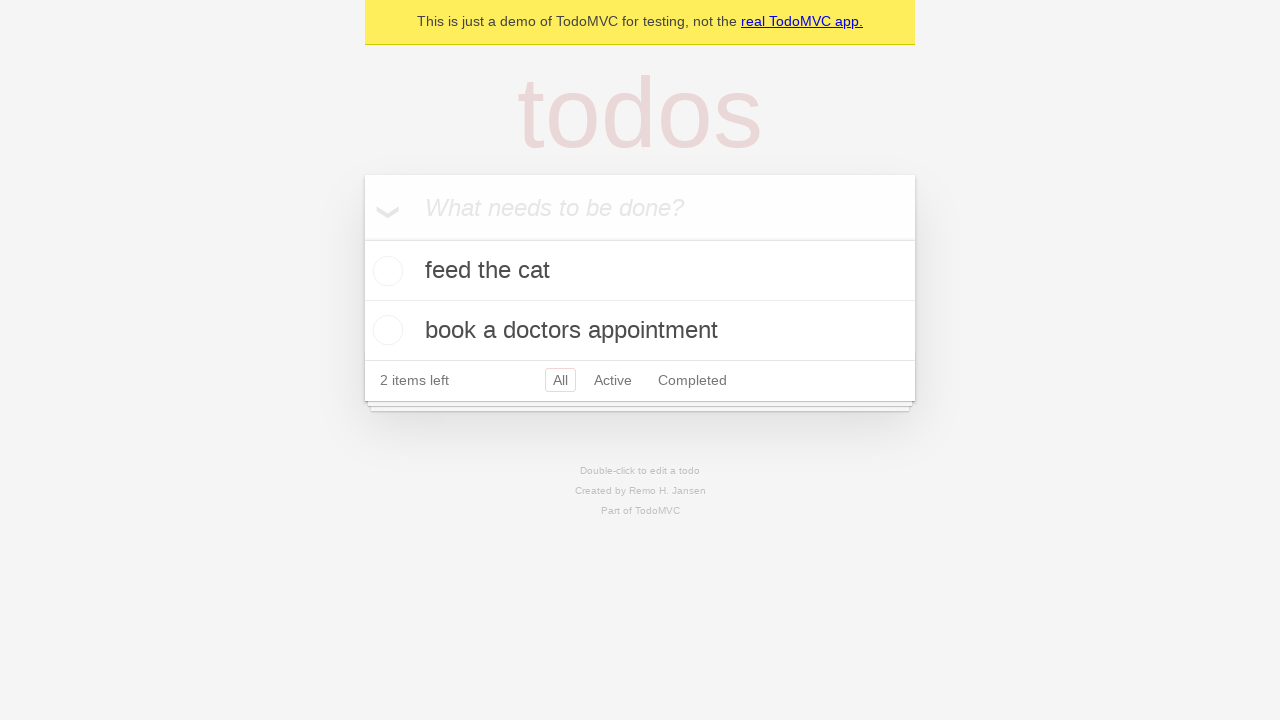

Waited 500ms for Clear completed button to hide after removing completed items
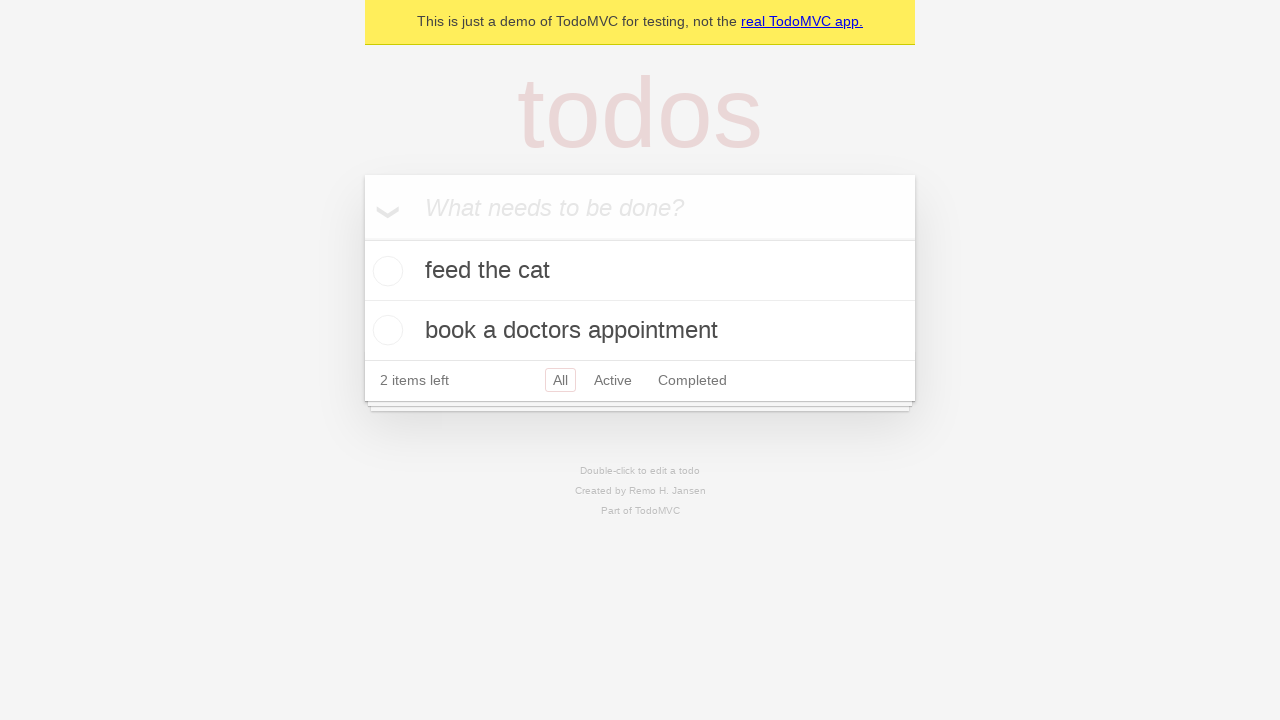

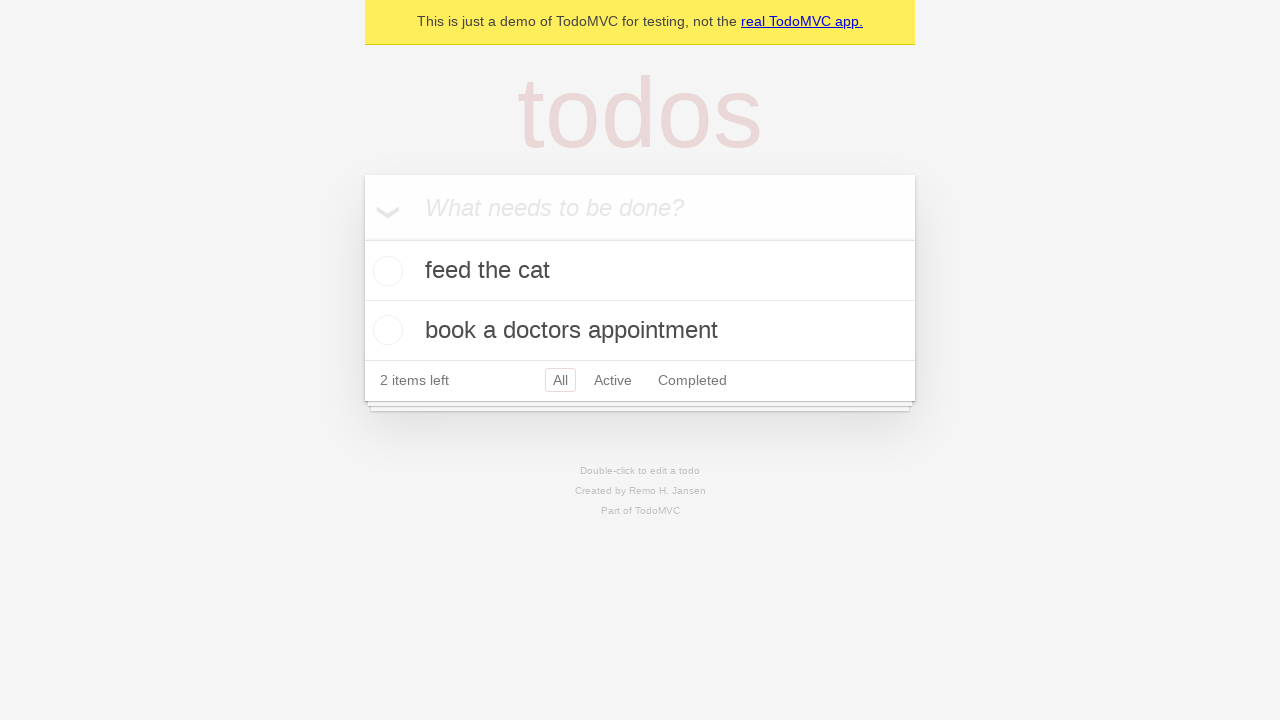